Tests dynamic loading Example 1 where an element is hidden on the page and becomes visible after clicking a start button. Demonstrates implicit wait behavior.

Starting URL: https://the-internet.herokuapp.com/dynamic_loading

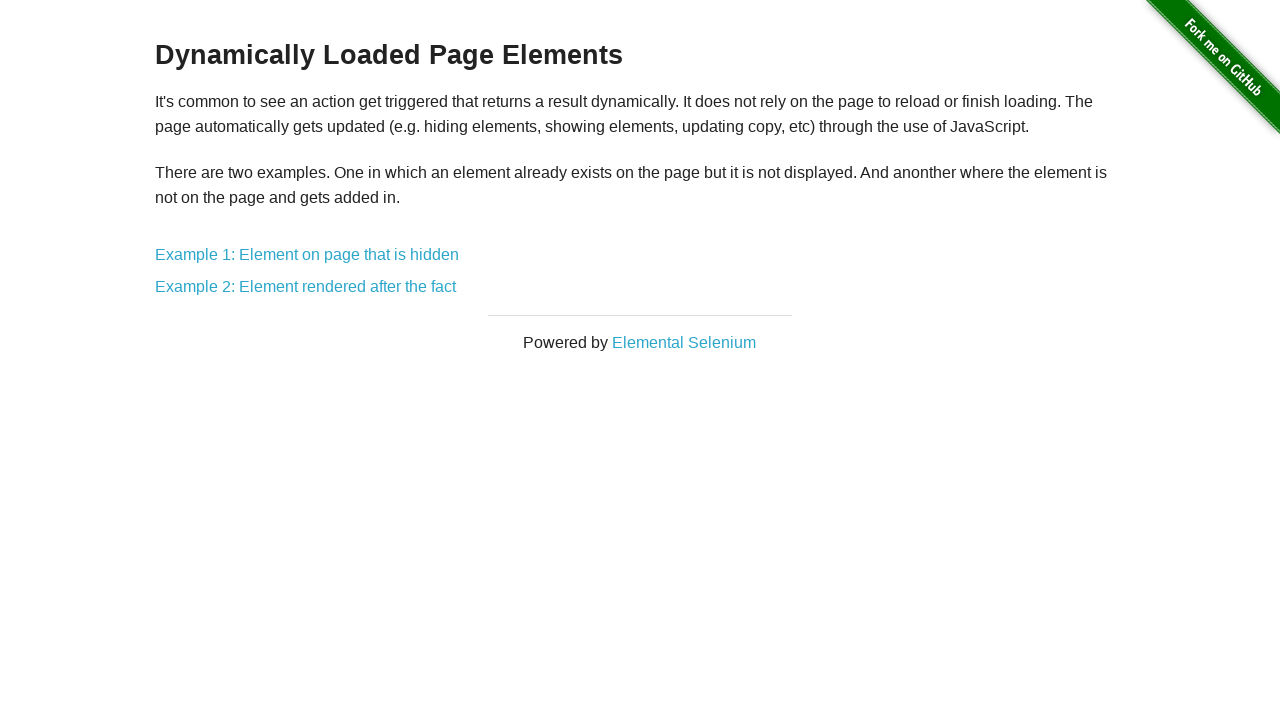

Clicked on Example 1 link to navigate to dynamic loading test at (307, 255) on text=Example 1: Element on page that is hidden
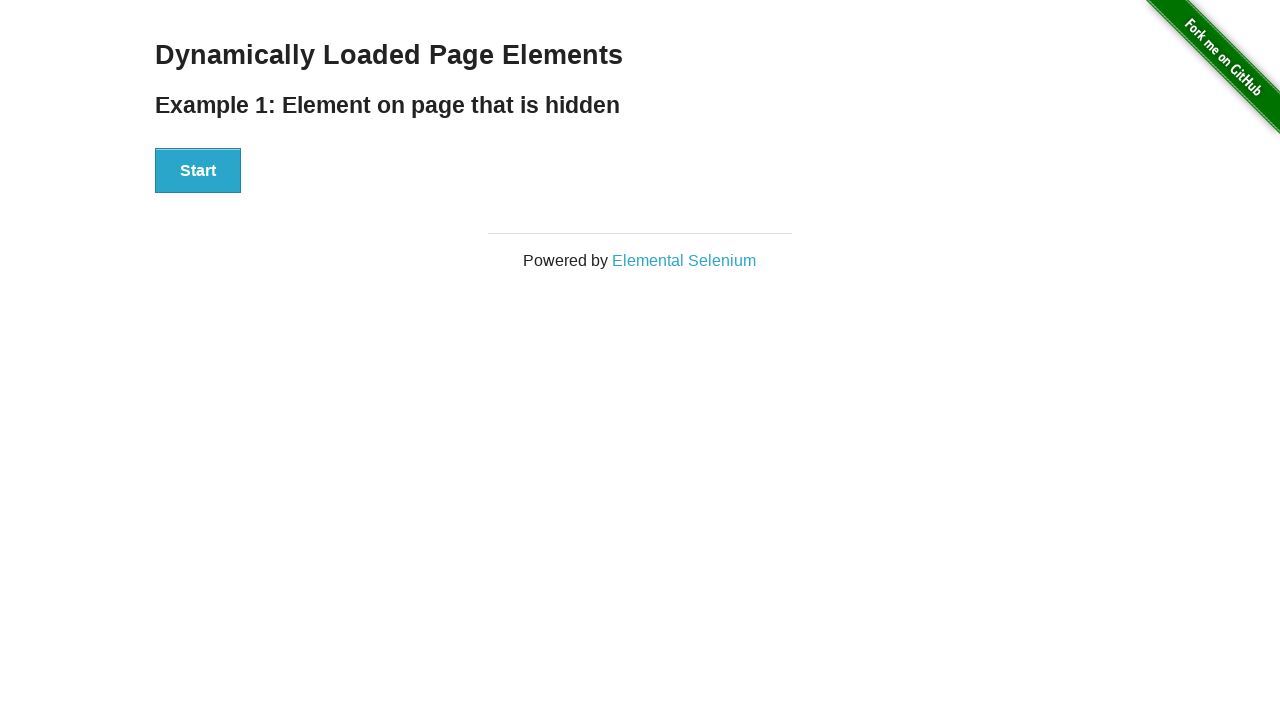

Clicked the Start button to trigger dynamic element loading at (198, 171) on div#start button
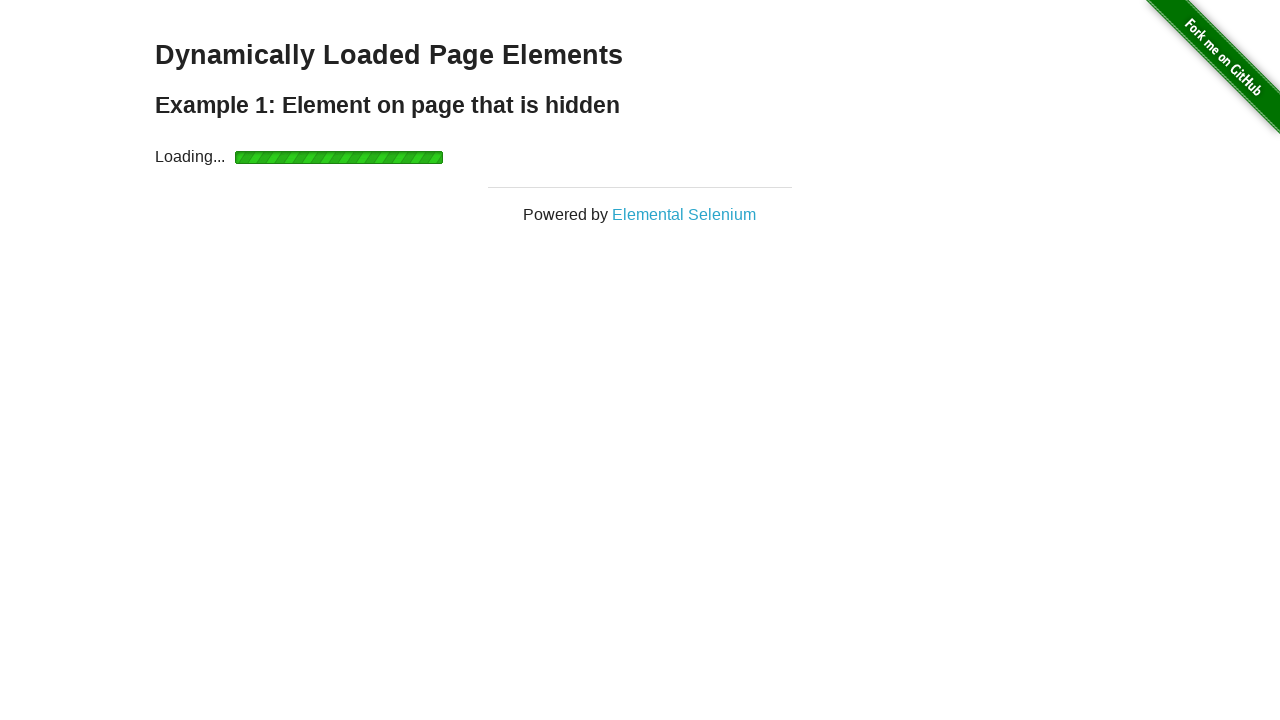

Waited for hidden element to become visible after start button click
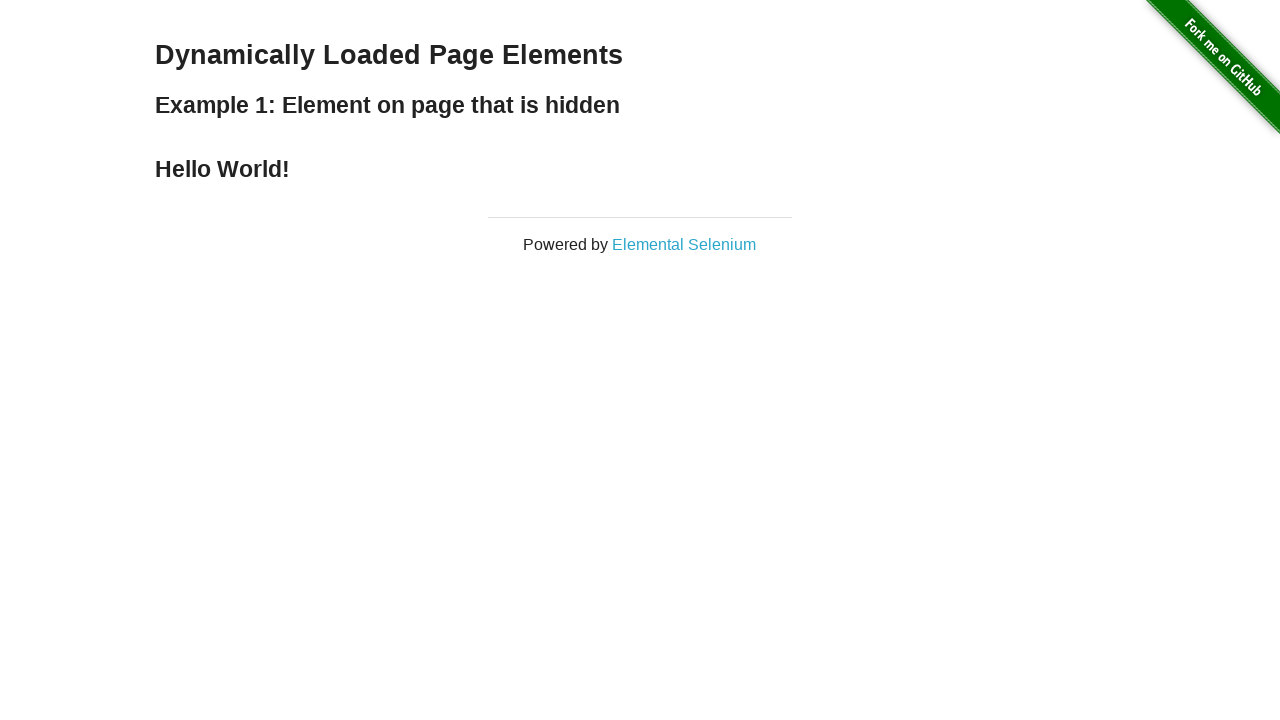

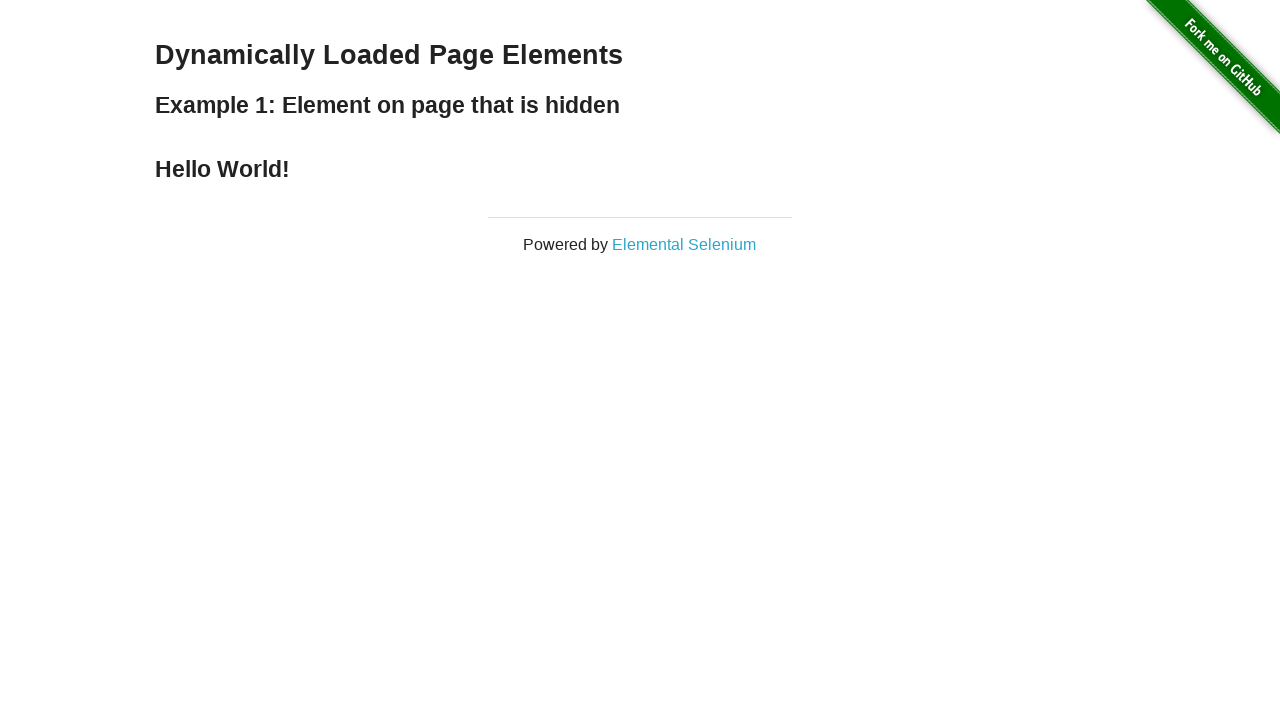